Tests drag and drop interactions on jQuery UI sortable lists by dragging items within a list and between two different lists

Starting URL: http://jqueryui.com/resources/demos/sortable/connect-lists.html

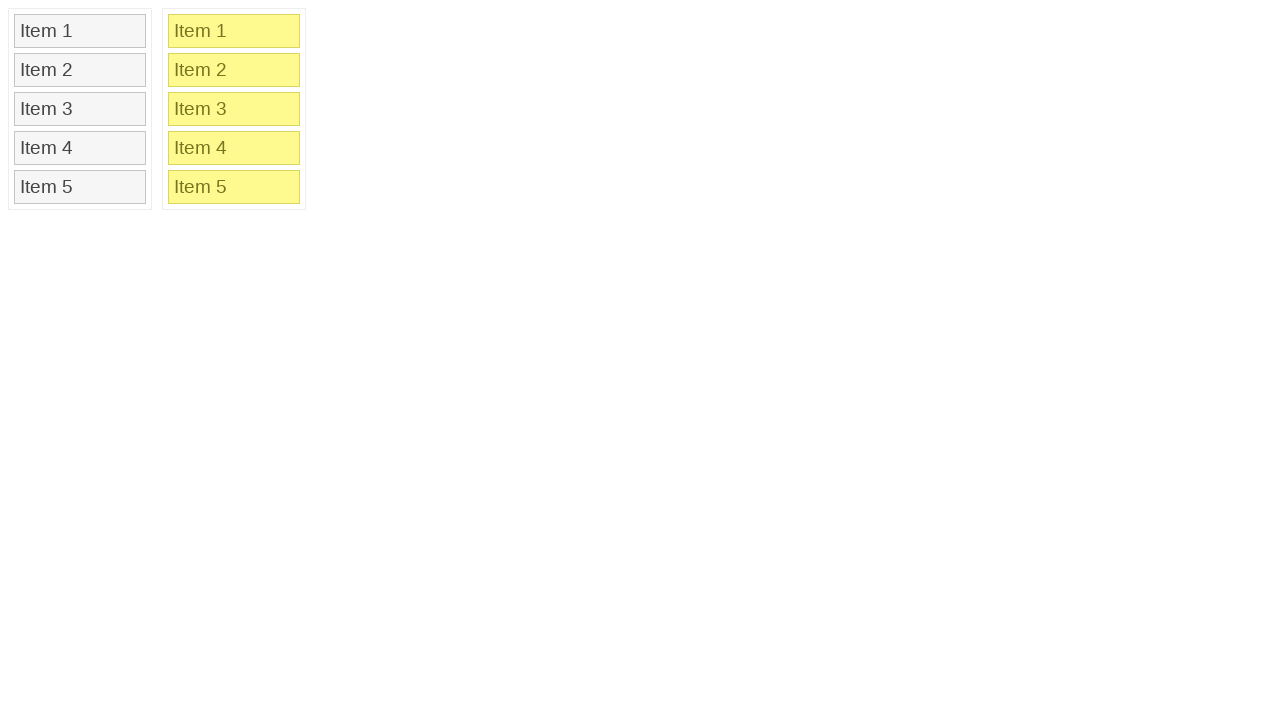

Waited for first sortable list items to load
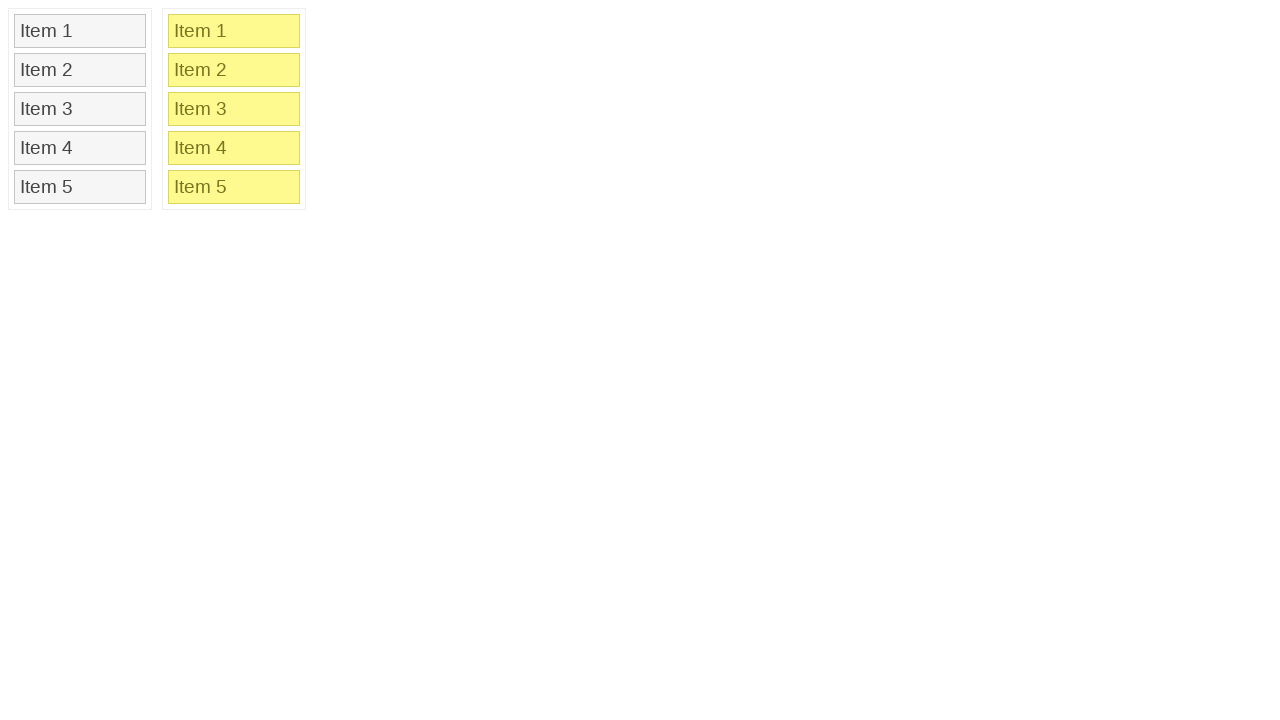

Waited for second sortable list items to load
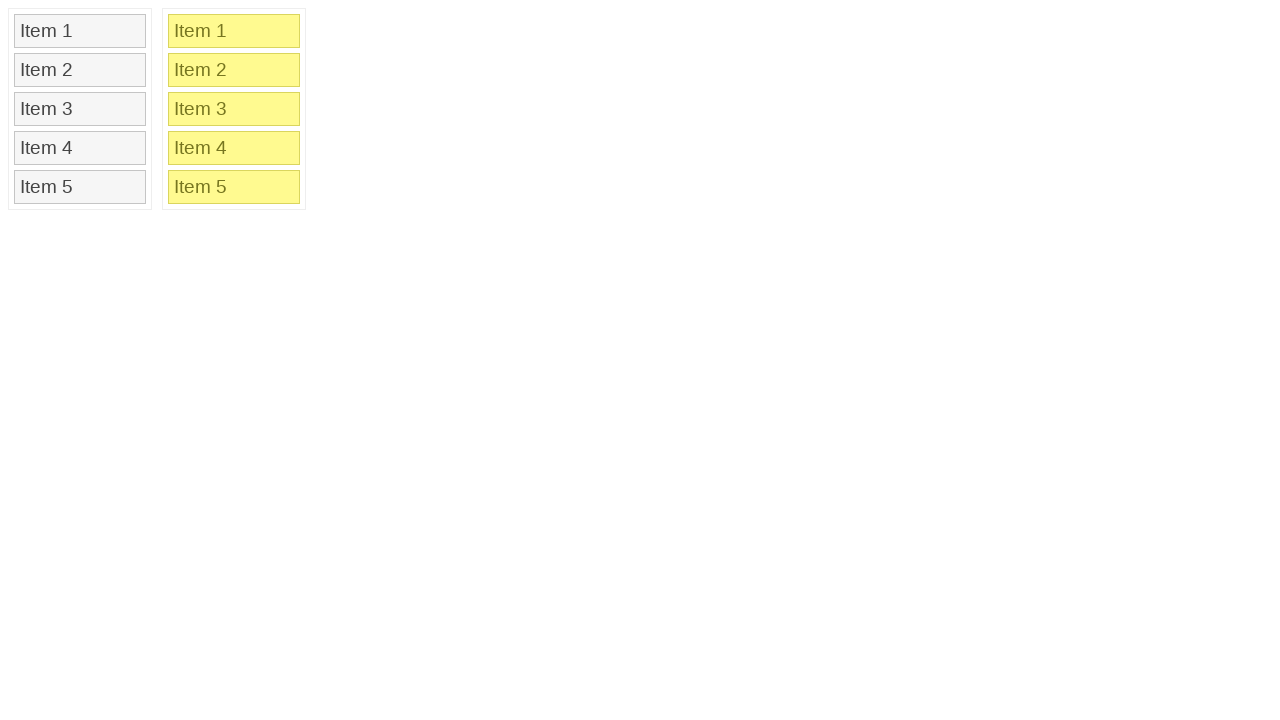

Retrieved locators for first and second sortable lists
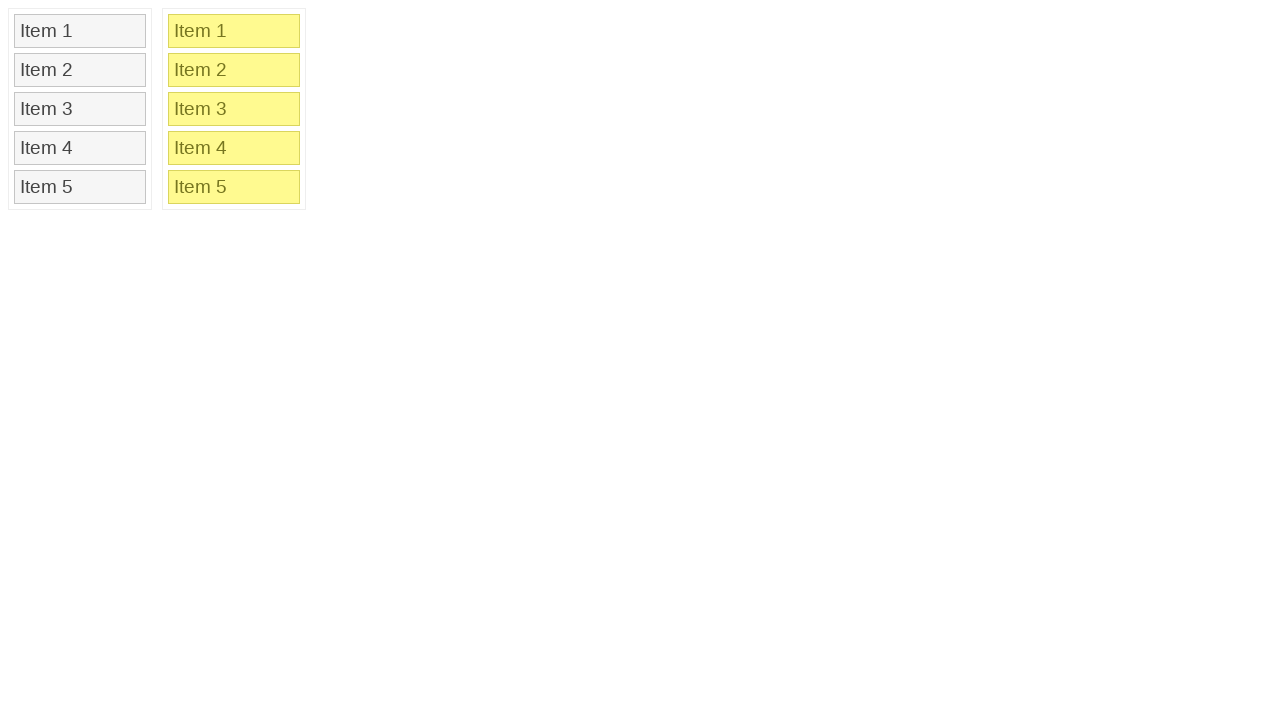

Dragged first item to fourth position within the same list at (80, 148)
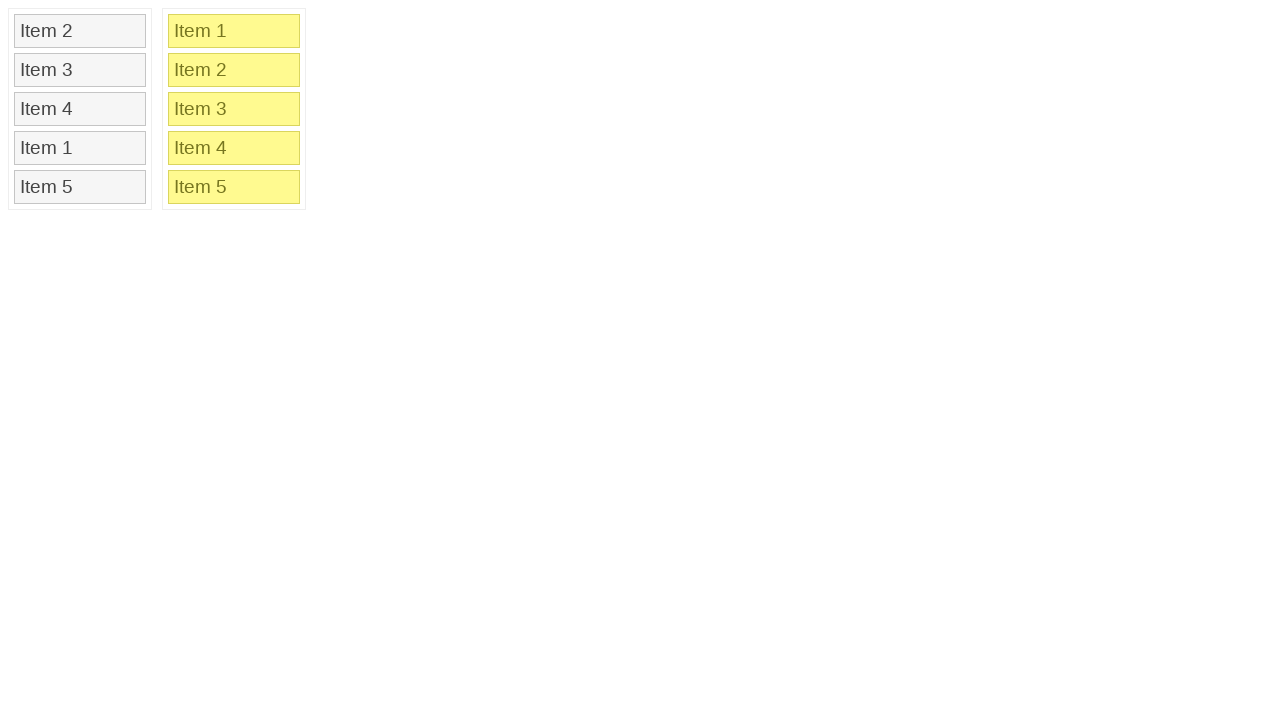

Dragged first item from first list to third position in second list at (234, 109)
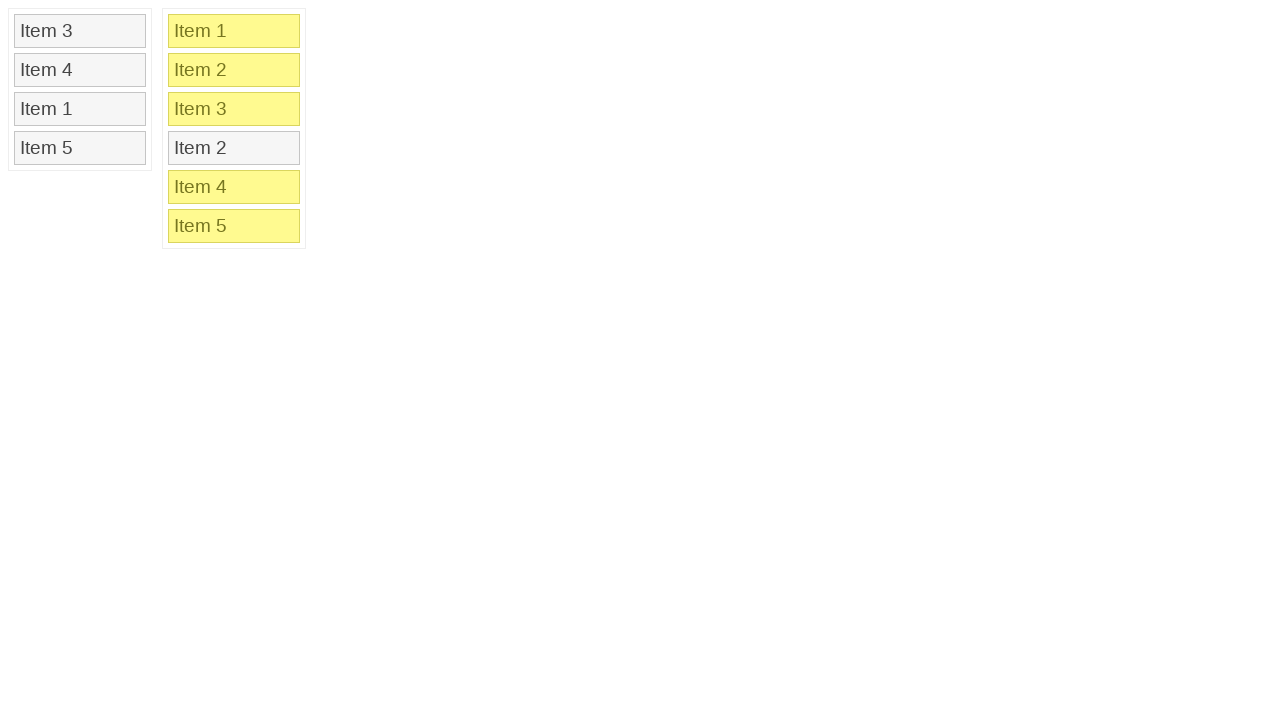

Retrieved bounding box for second item in first list
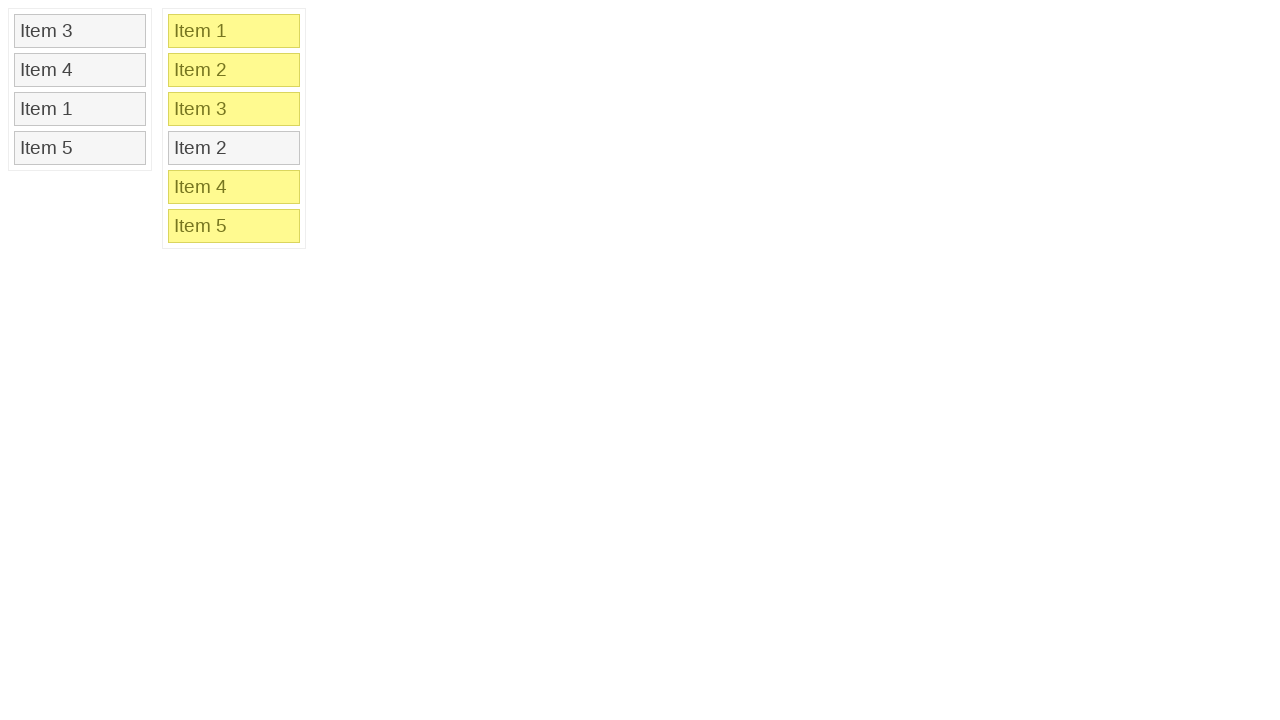

Moved mouse to second item center (iteration 1 of 3) at (80, 70)
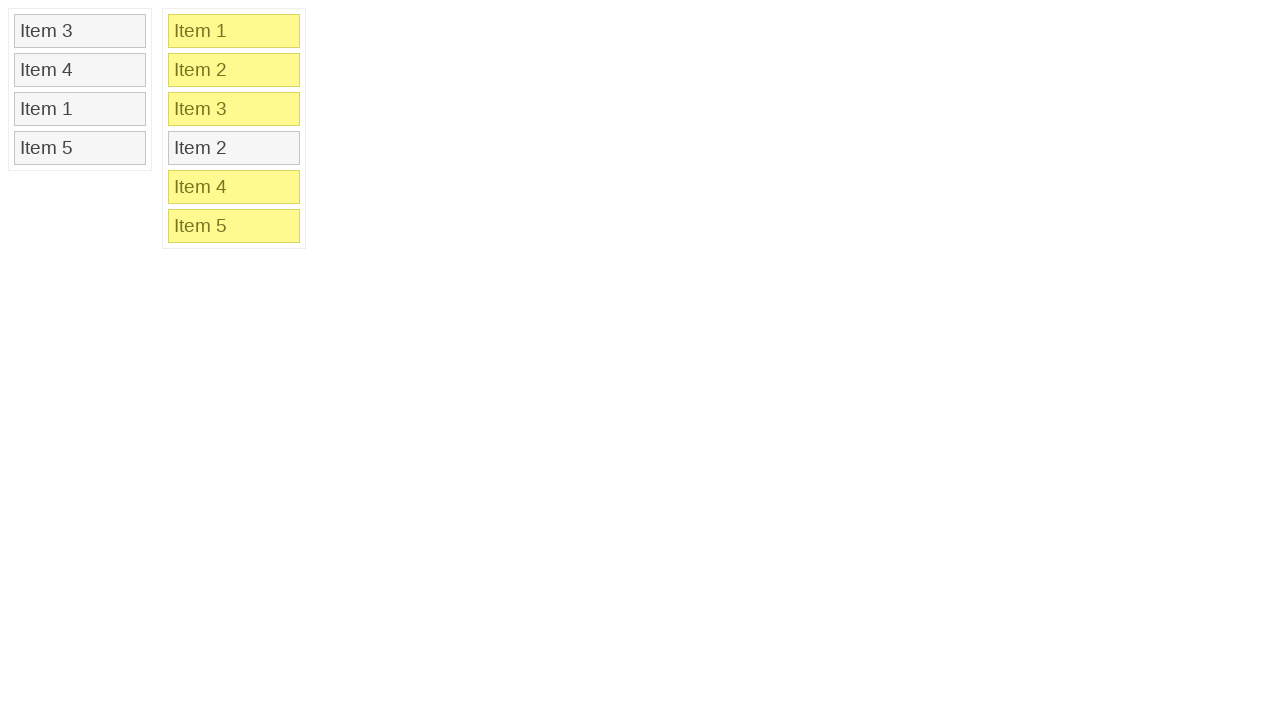

Pressed mouse button down on second item (iteration 1 of 3) at (80, 70)
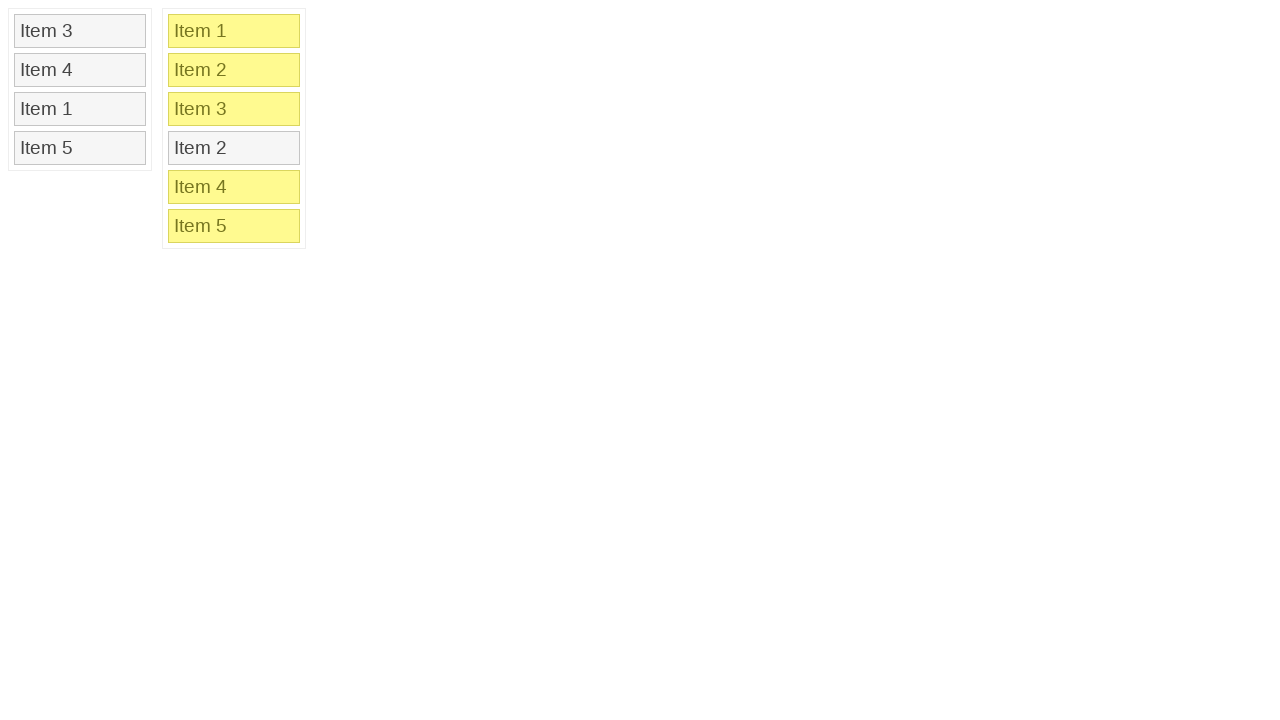

Moved mouse down 50px (iteration 1 of 3) at (80, 120)
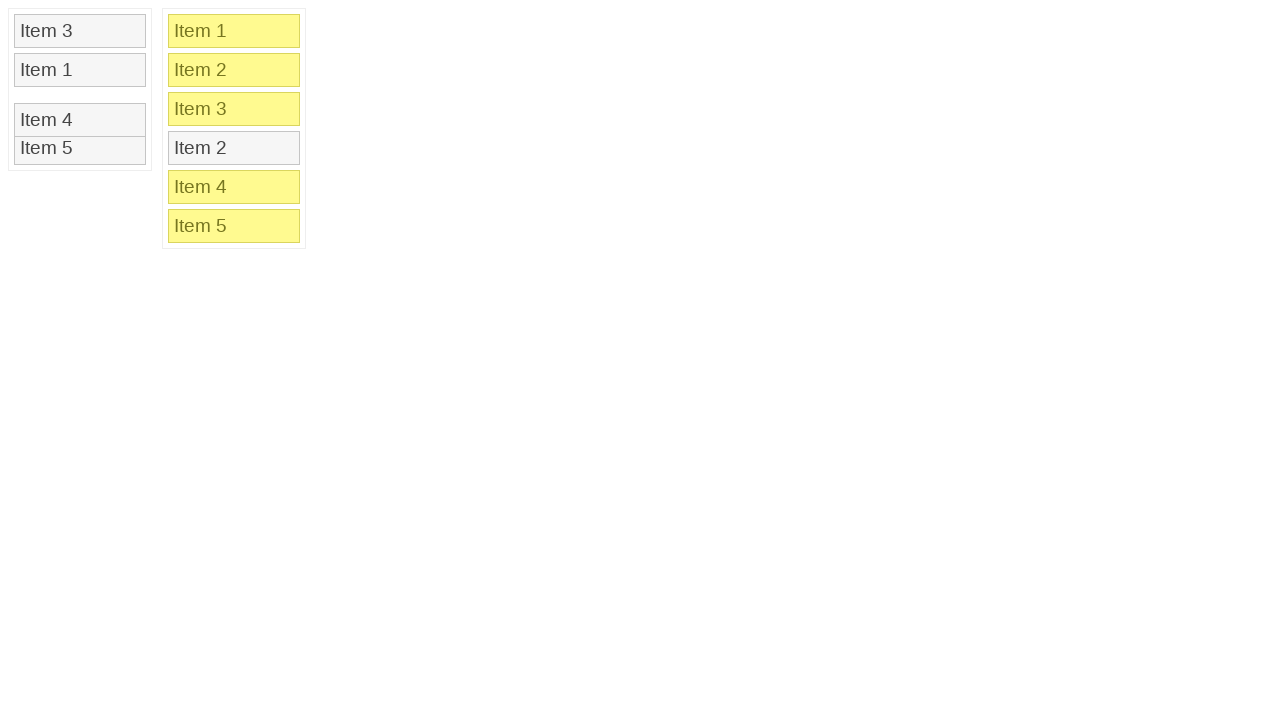

Released mouse button (iteration 1 of 3) at (80, 120)
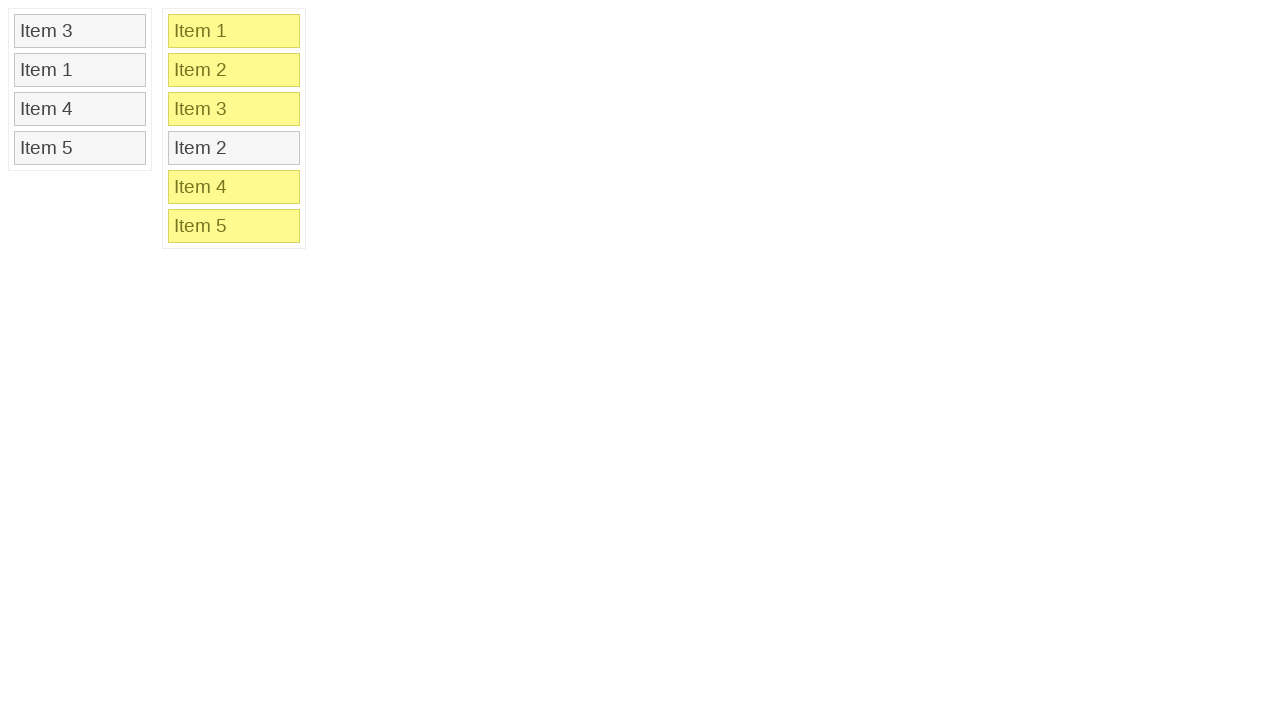

Moved mouse to second item center (iteration 2 of 3) at (80, 70)
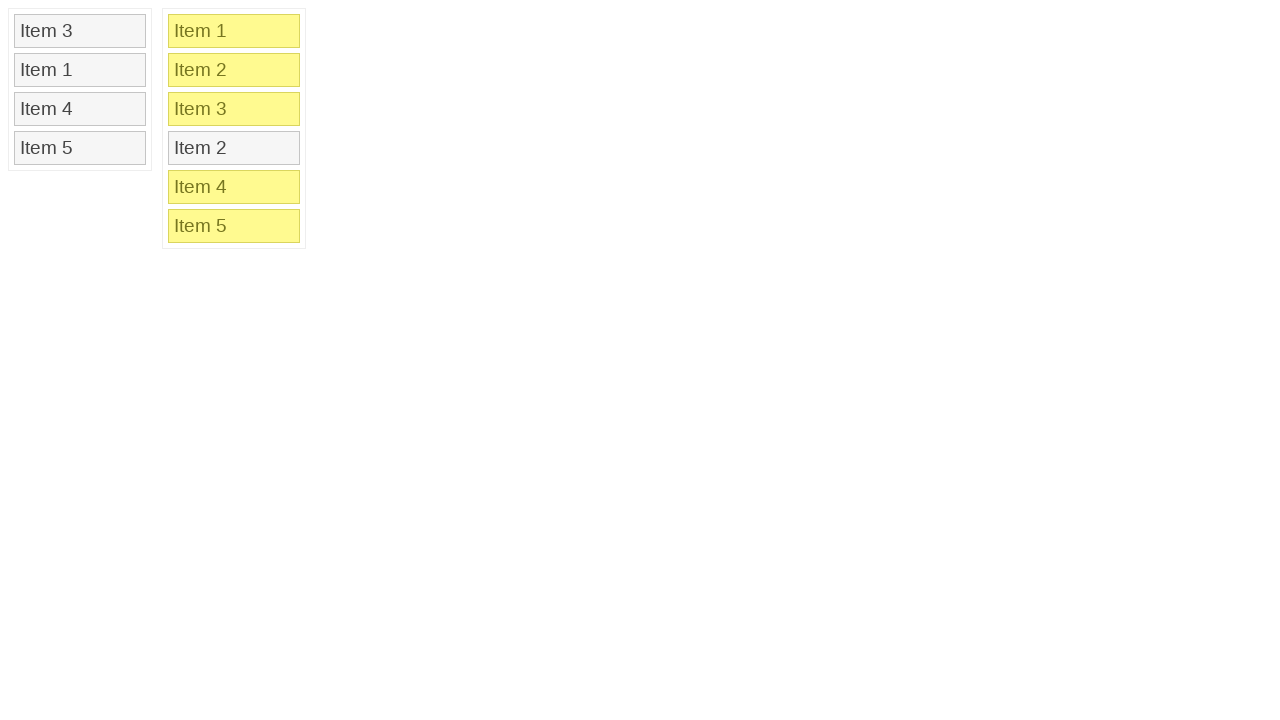

Pressed mouse button down on second item (iteration 2 of 3) at (80, 70)
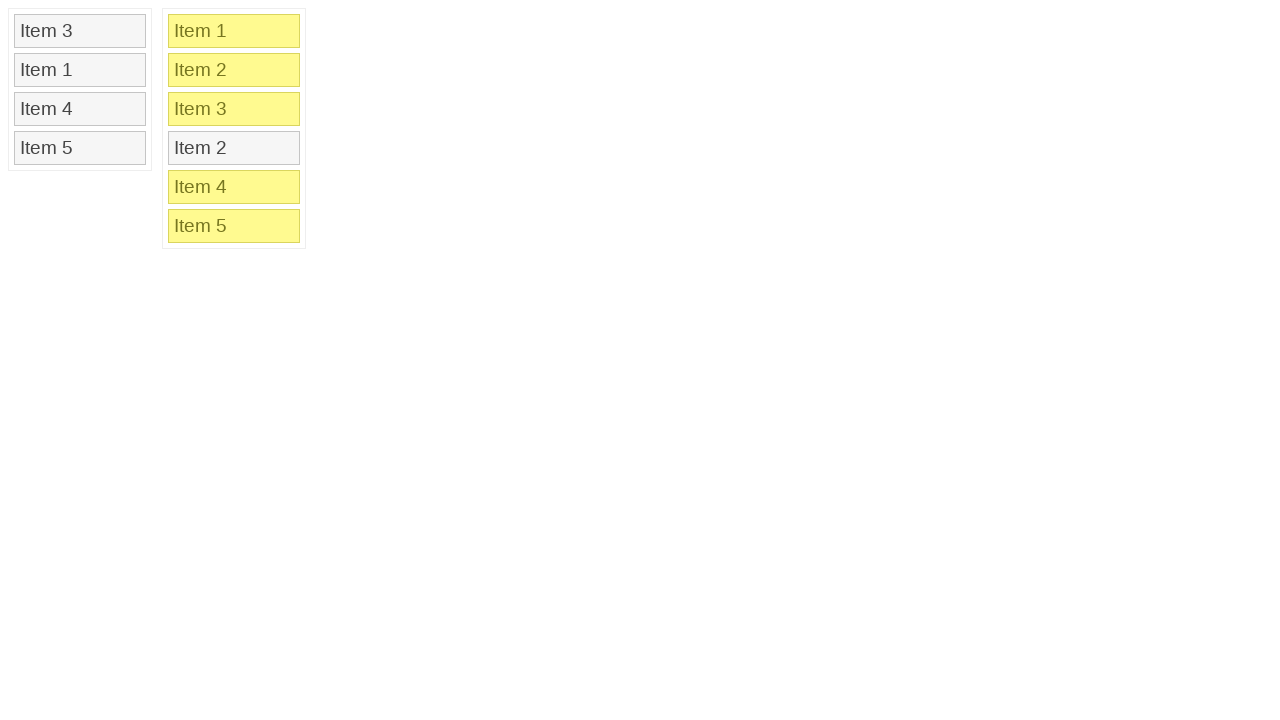

Moved mouse down 50px (iteration 2 of 3) at (80, 120)
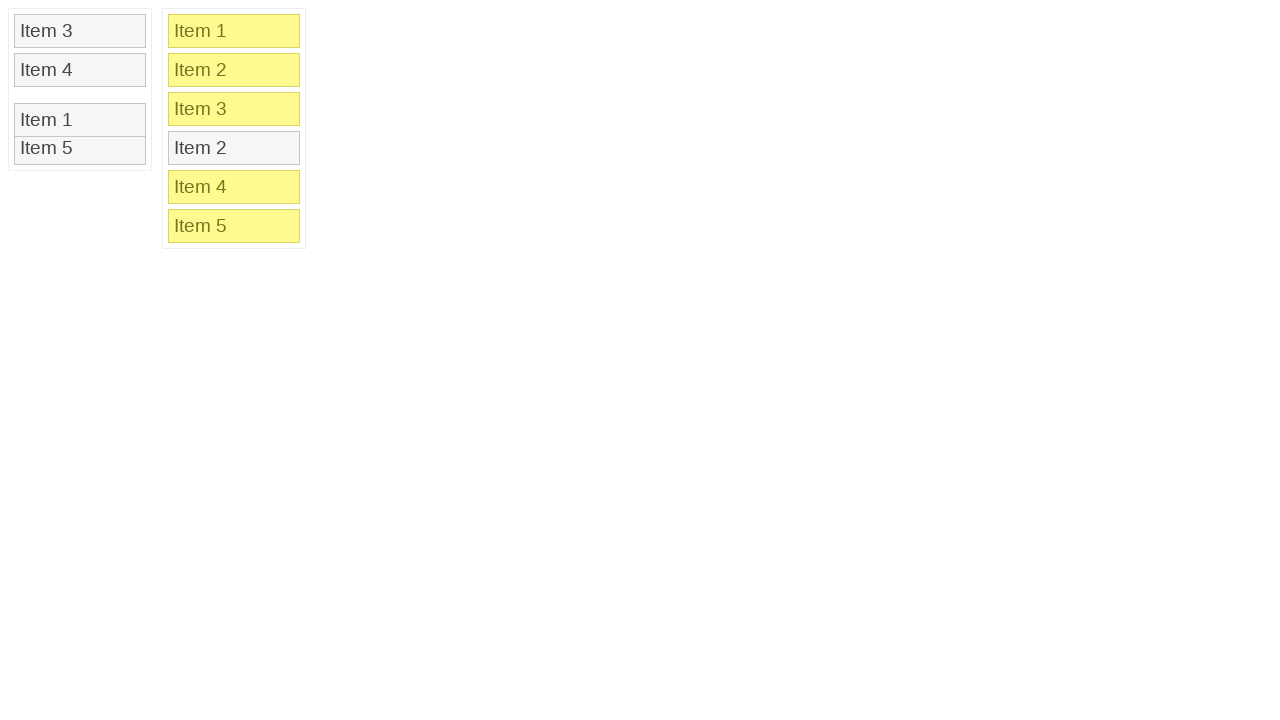

Released mouse button (iteration 2 of 3) at (80, 120)
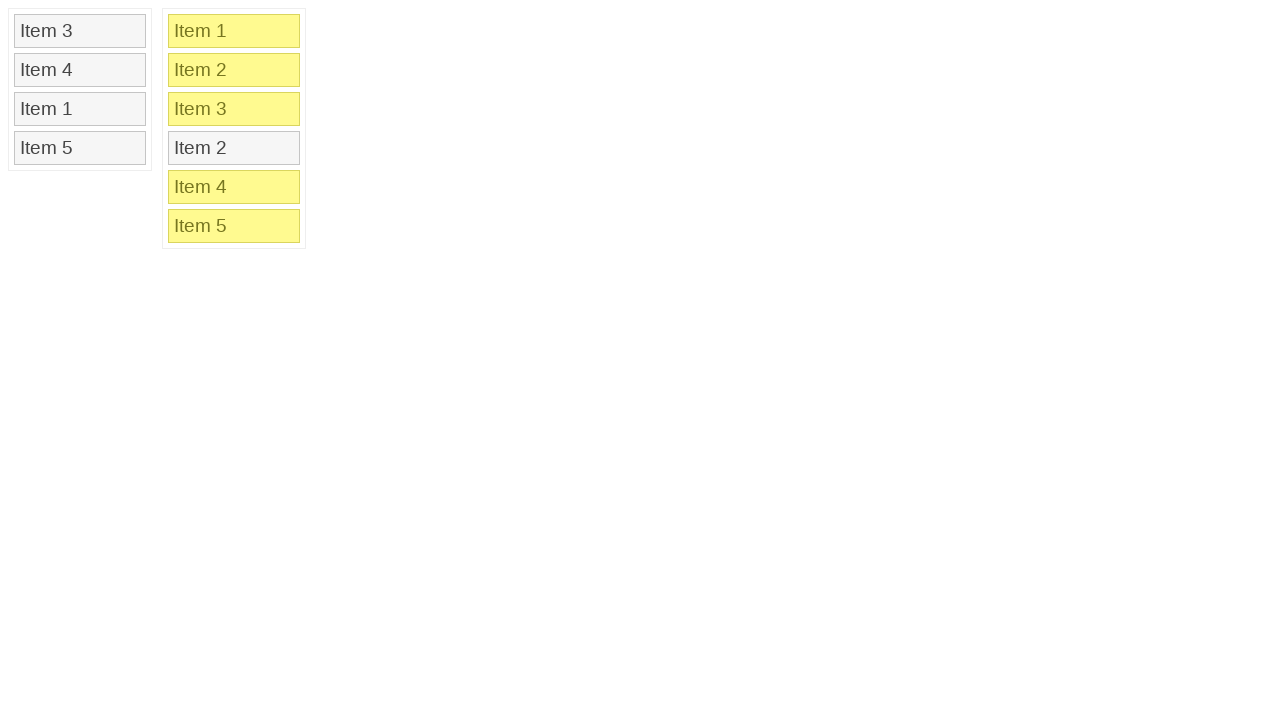

Moved mouse to second item center (iteration 3 of 3) at (80, 70)
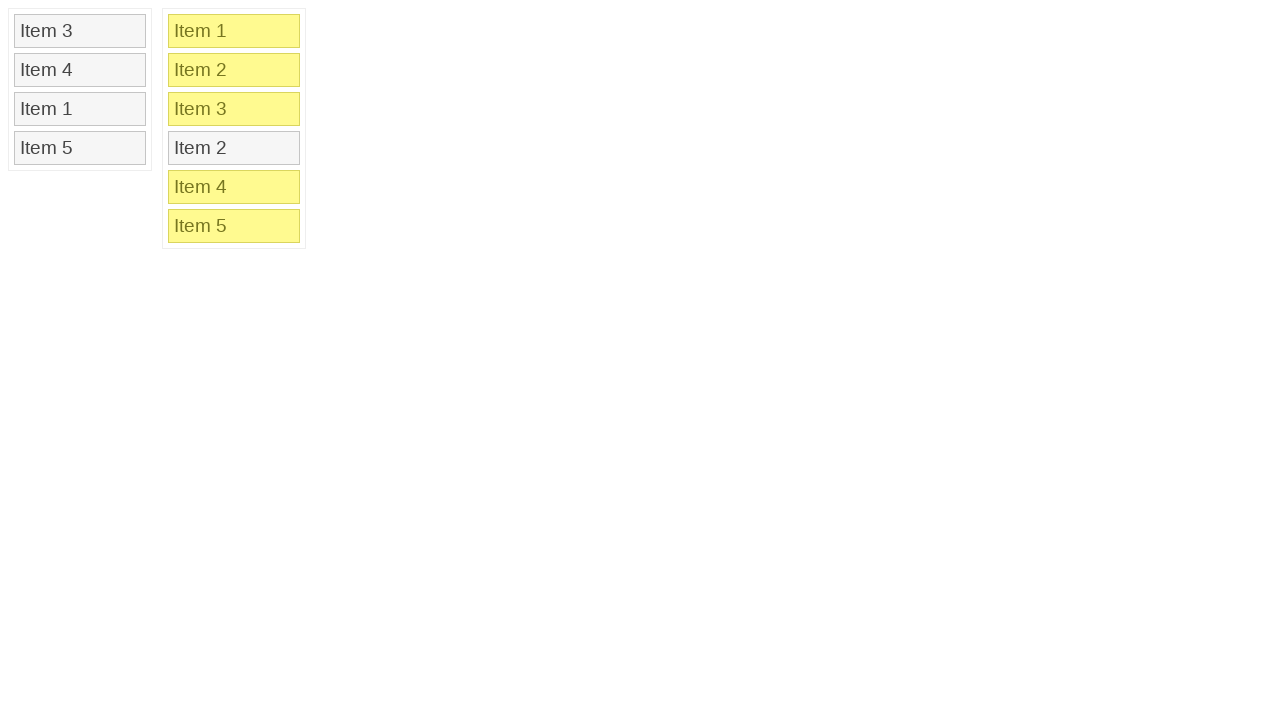

Pressed mouse button down on second item (iteration 3 of 3) at (80, 70)
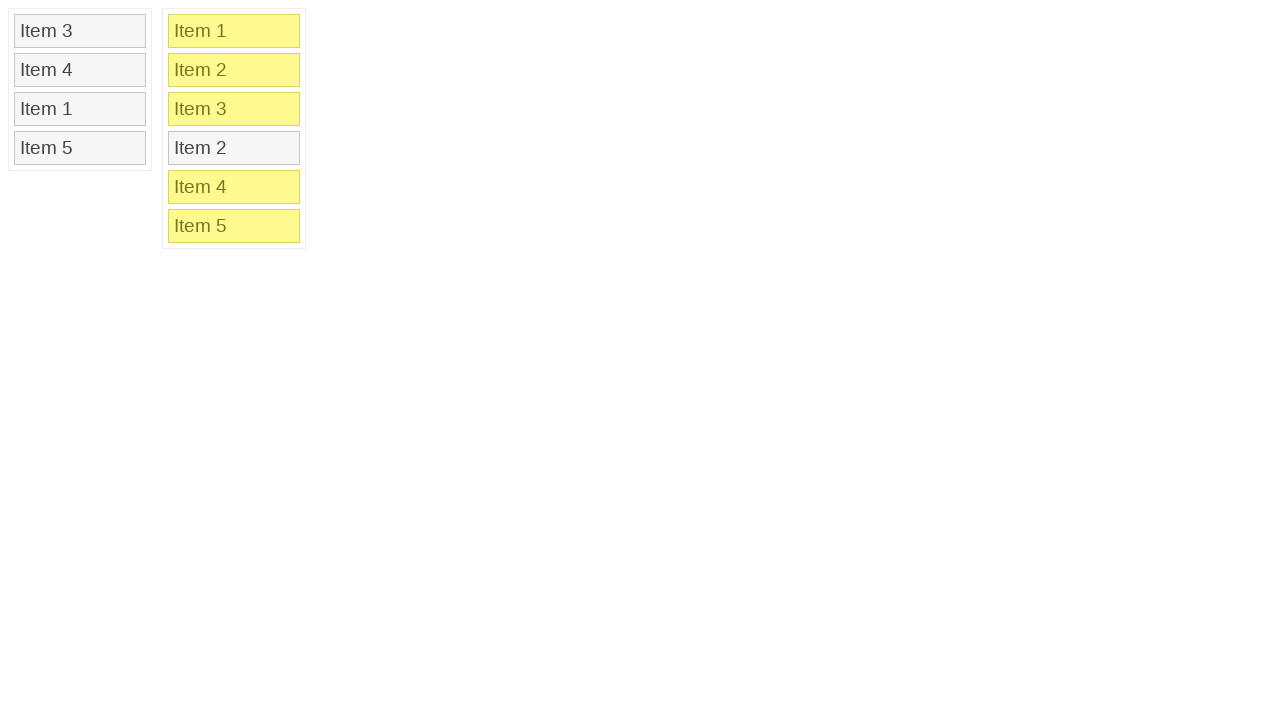

Moved mouse down 50px (iteration 3 of 3) at (80, 120)
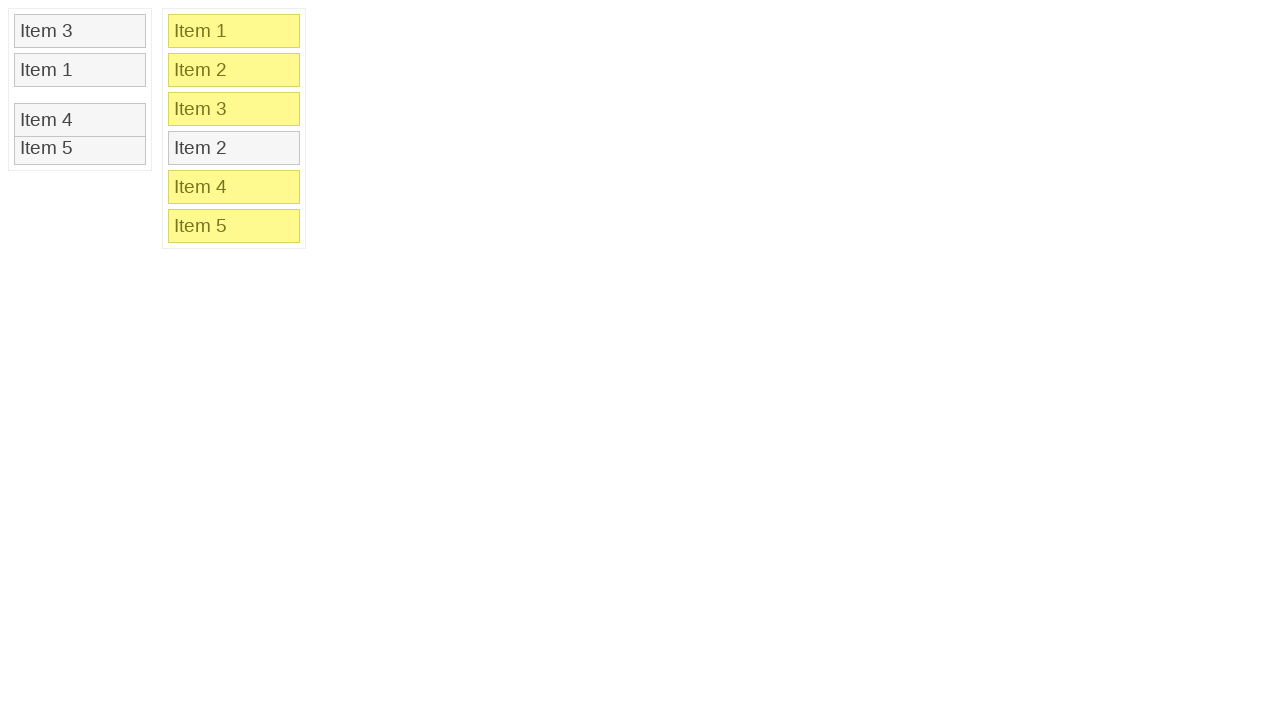

Released mouse button (iteration 3 of 3) at (80, 120)
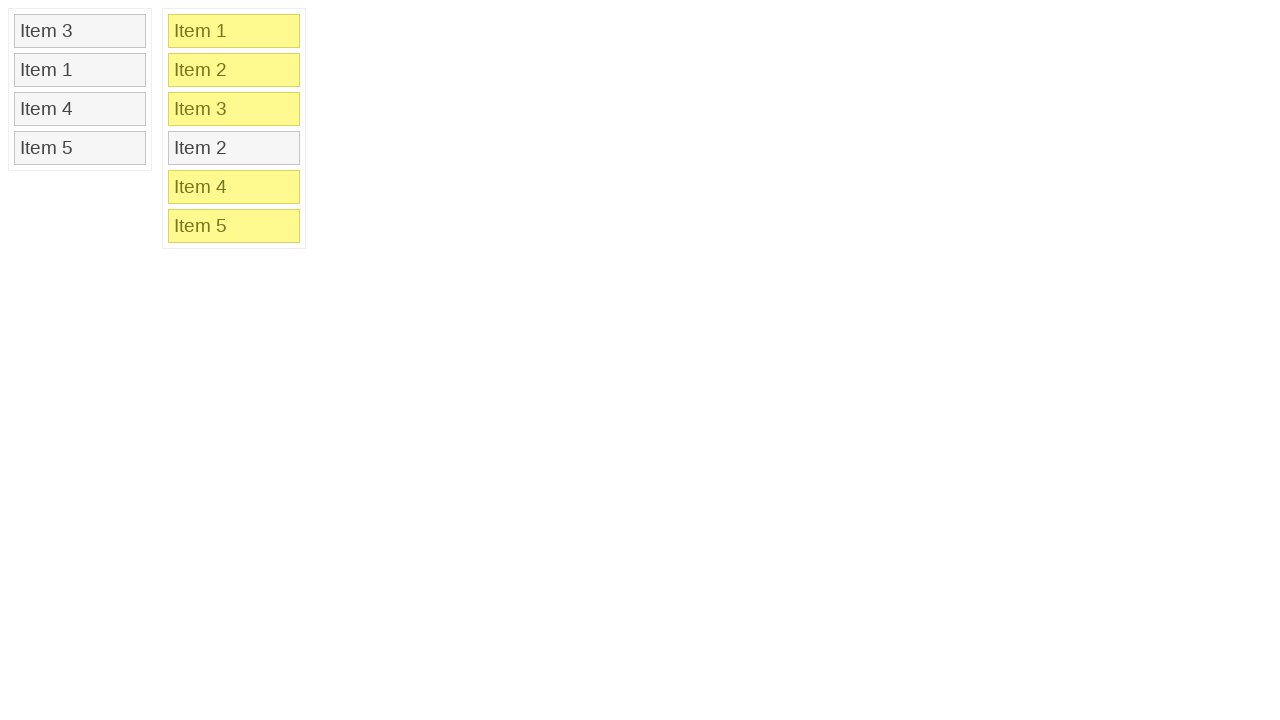

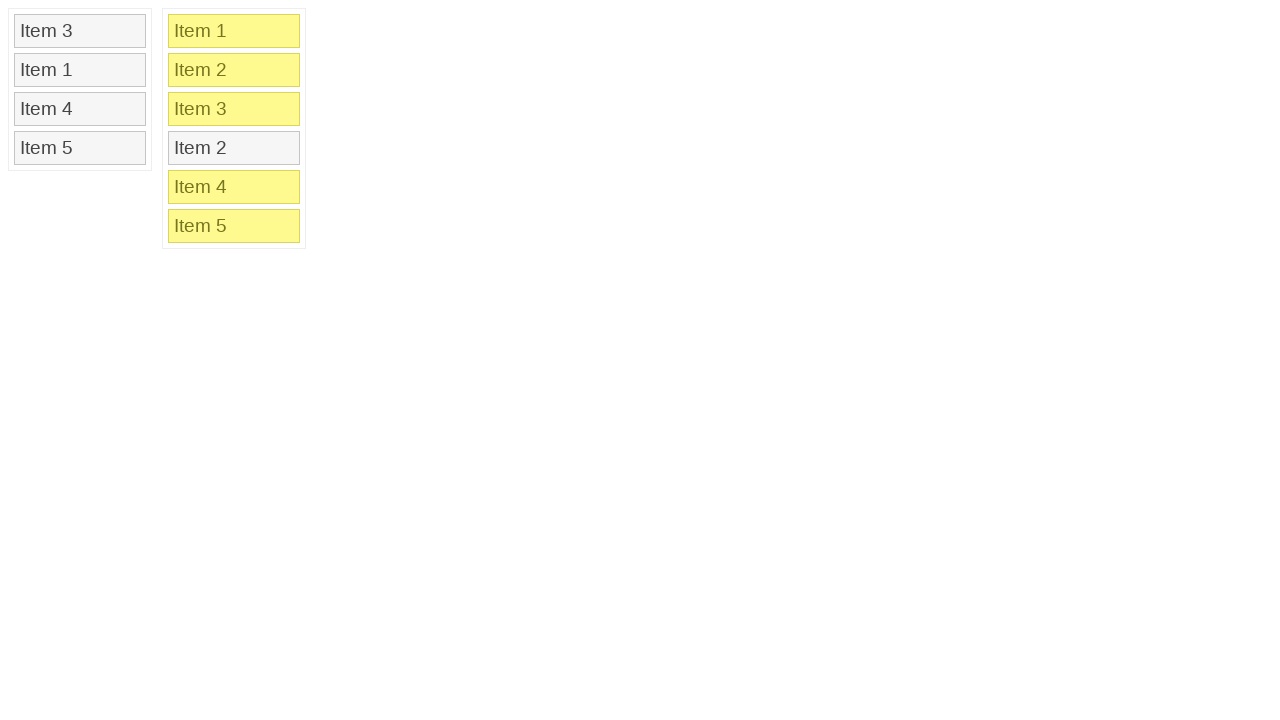